Tests a math problem form by extracting two numbers, calculating their sum, selecting the result from a dropdown, and submitting the form

Starting URL: http://suninjuly.github.io/selects2.html

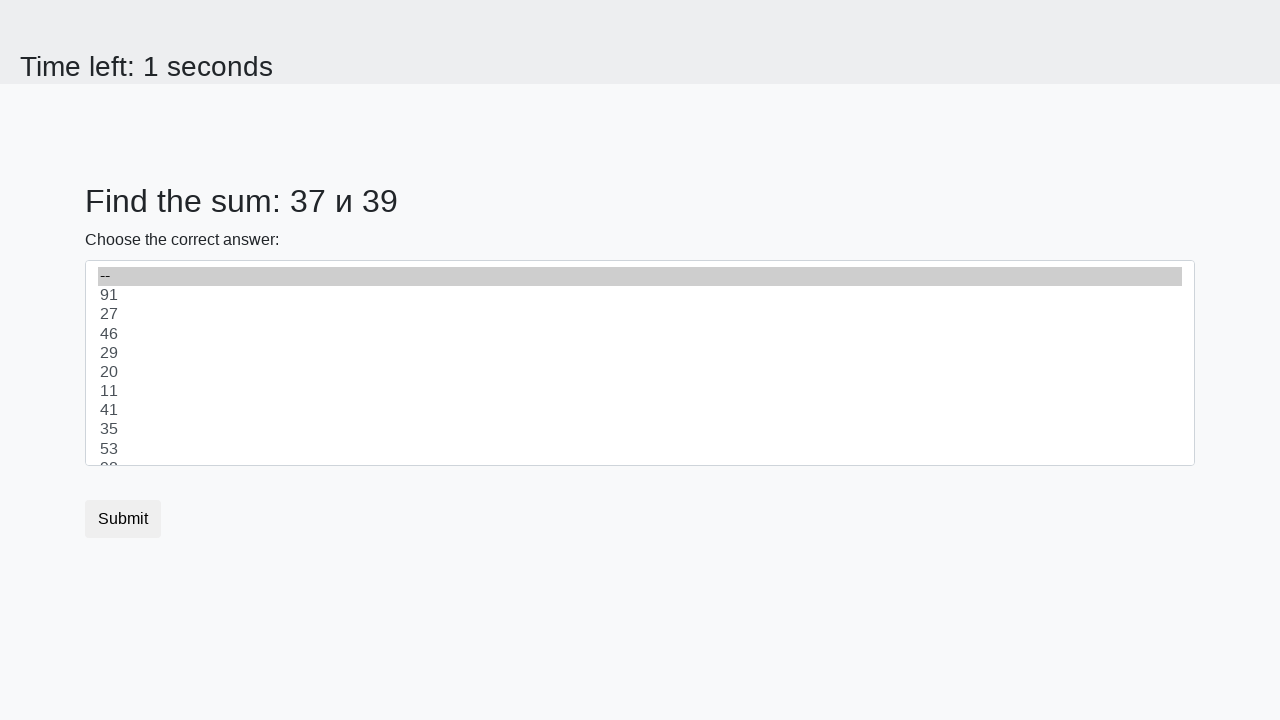

Extracted first number from #num1 element
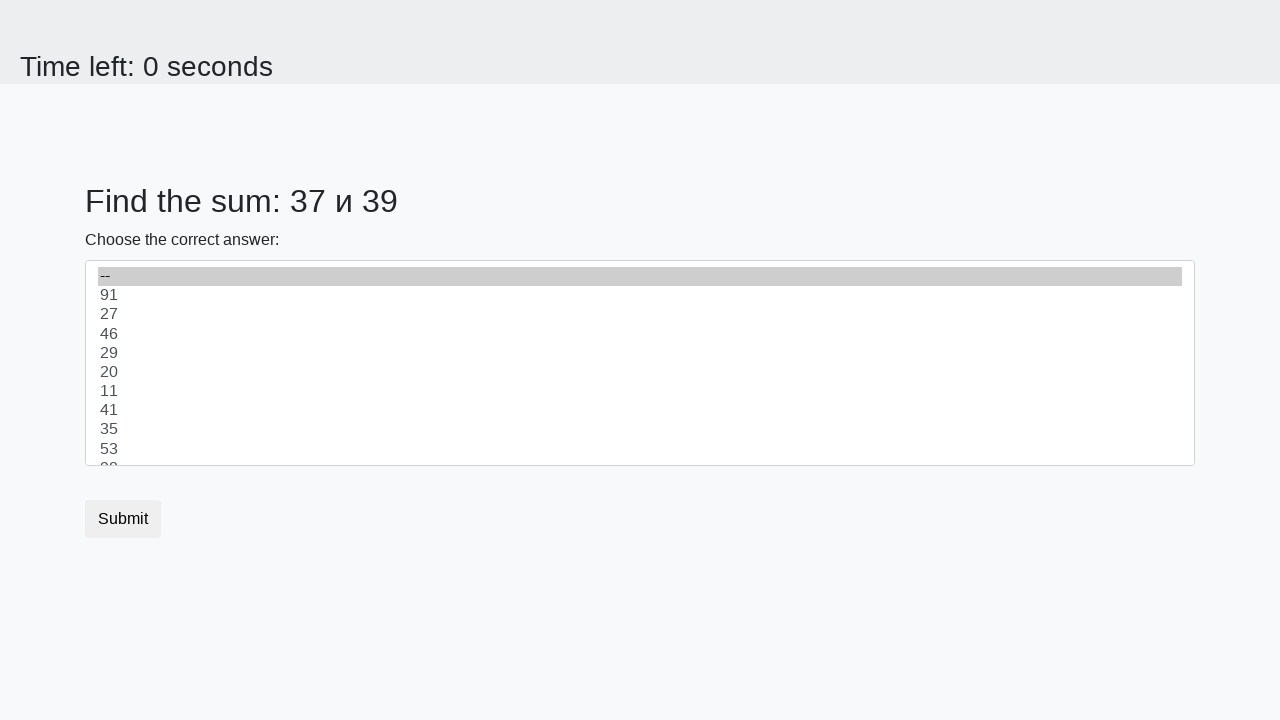

Extracted second number from #num2 element
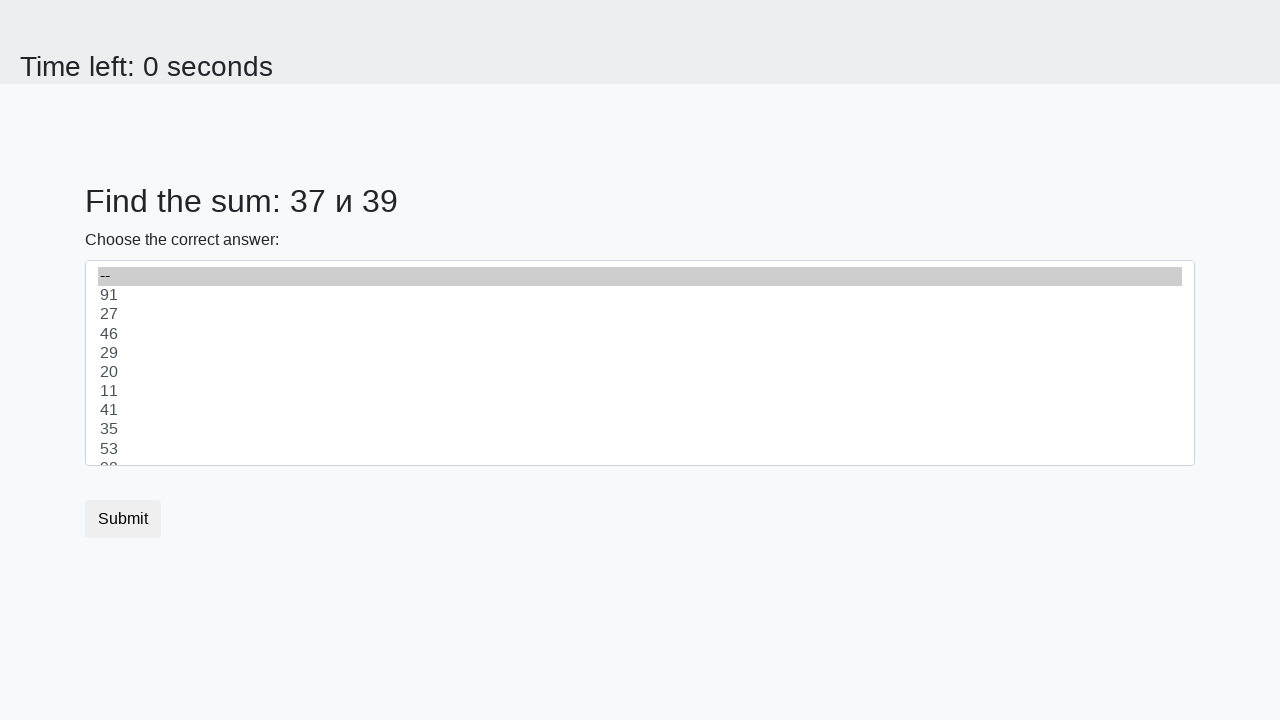

Calculated sum: 37 + 39 = 76
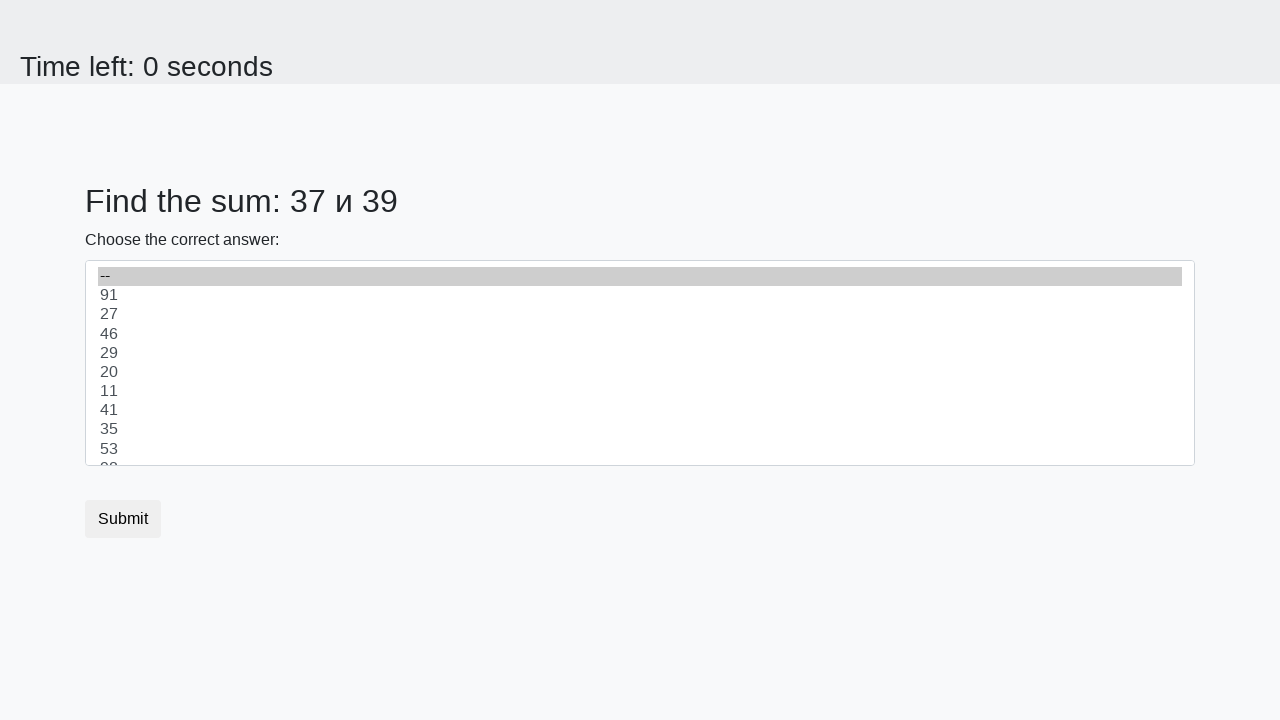

Selected result '76' from dropdown on .custom-select
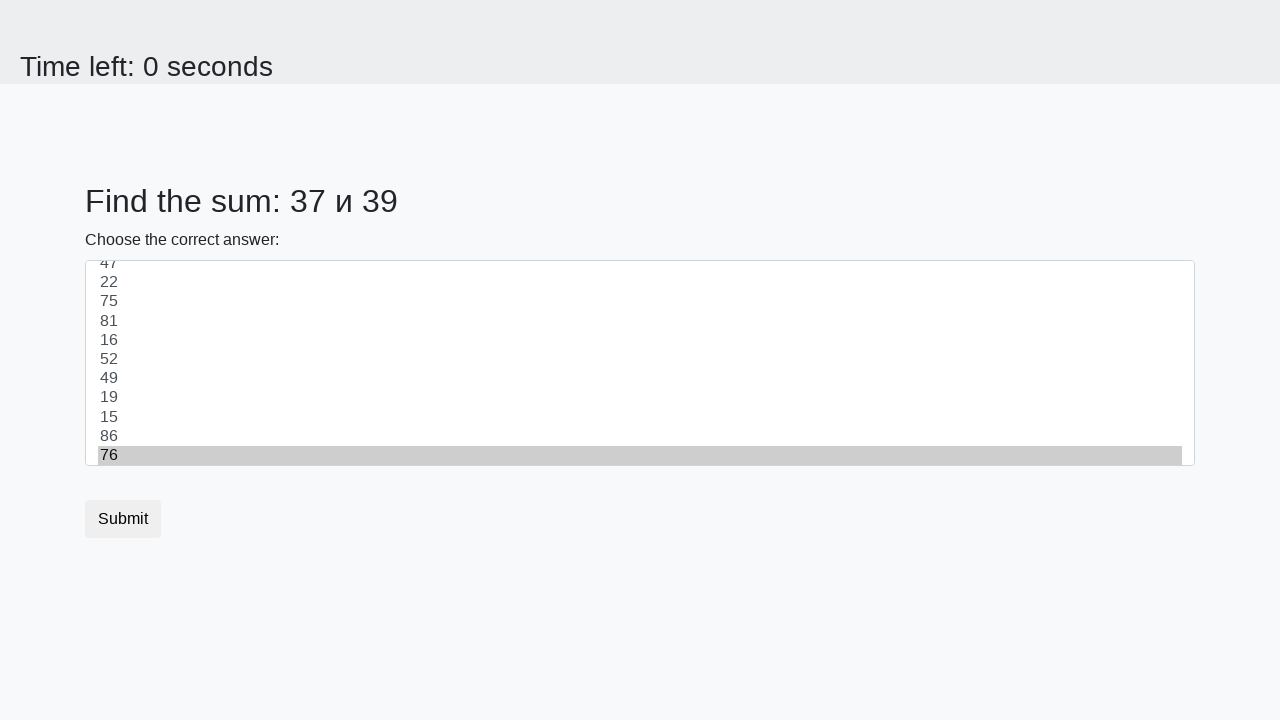

Clicked submit button to submit form at (123, 519) on button.btn
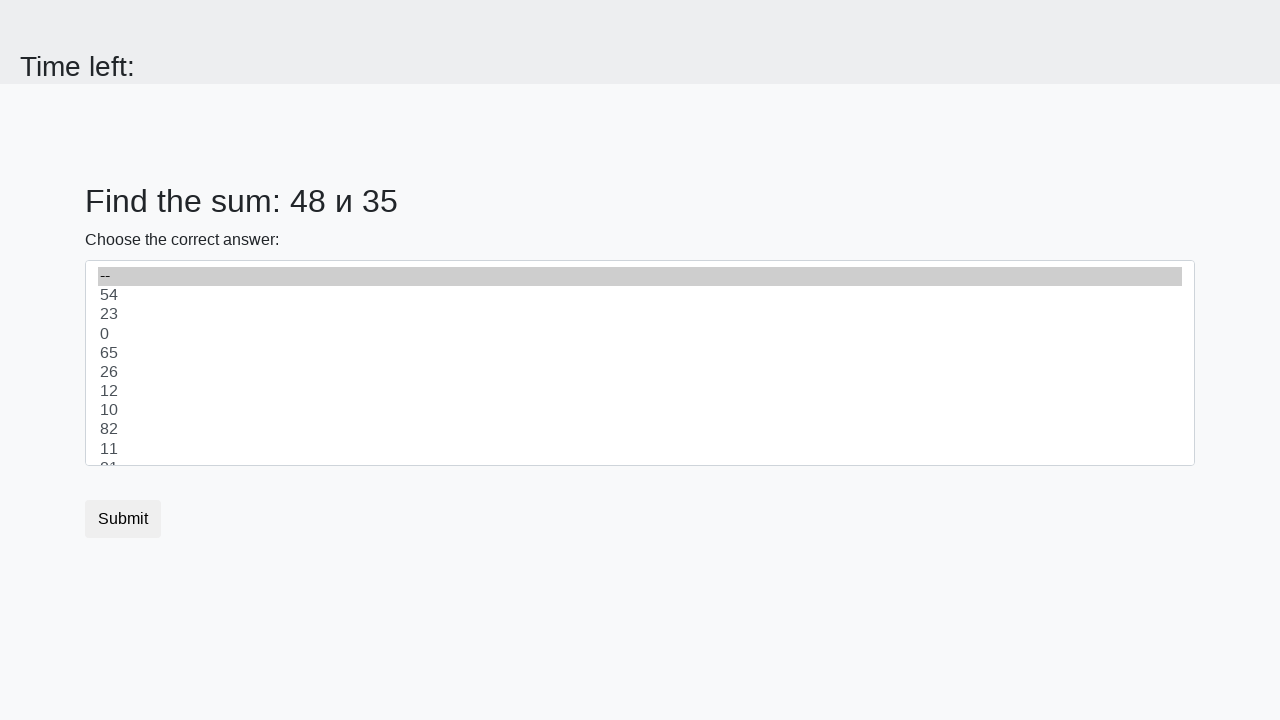

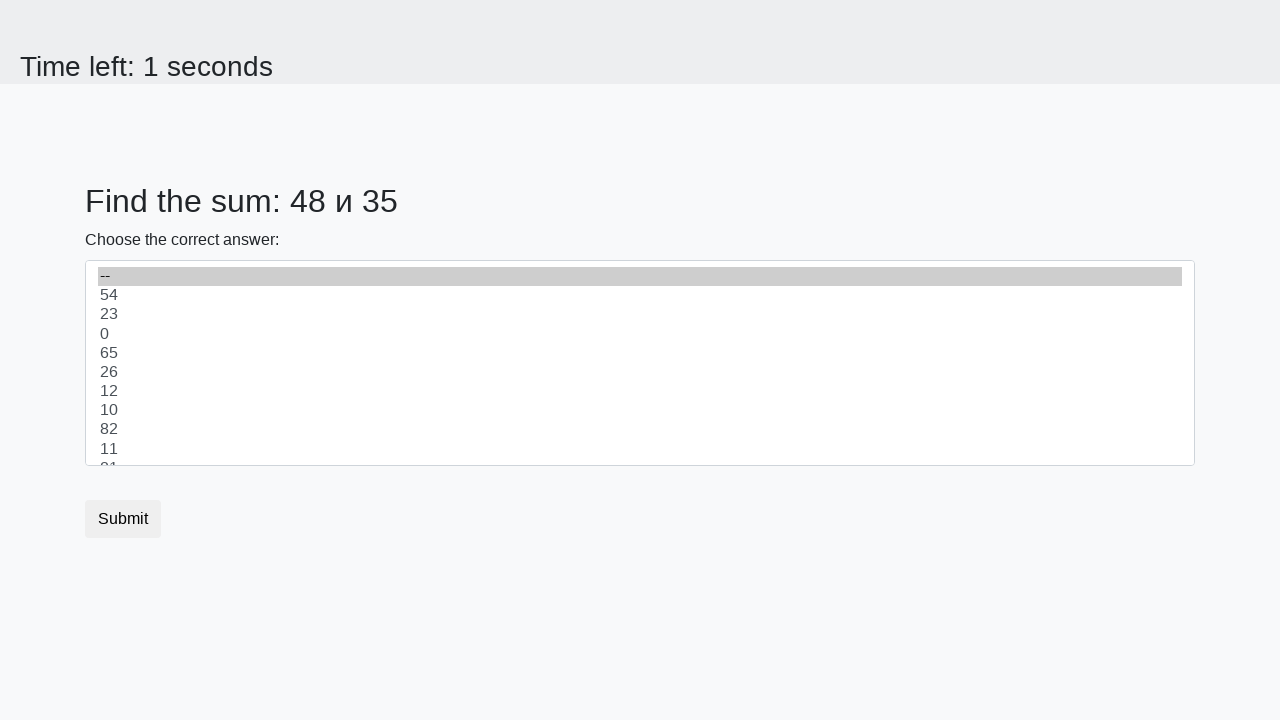